Tests the forgot password functionality on Docuport by clicking the forgot password link, entering an email address, and clicking the send button to request a password reset email.

Starting URL: https://beta.docuport.app

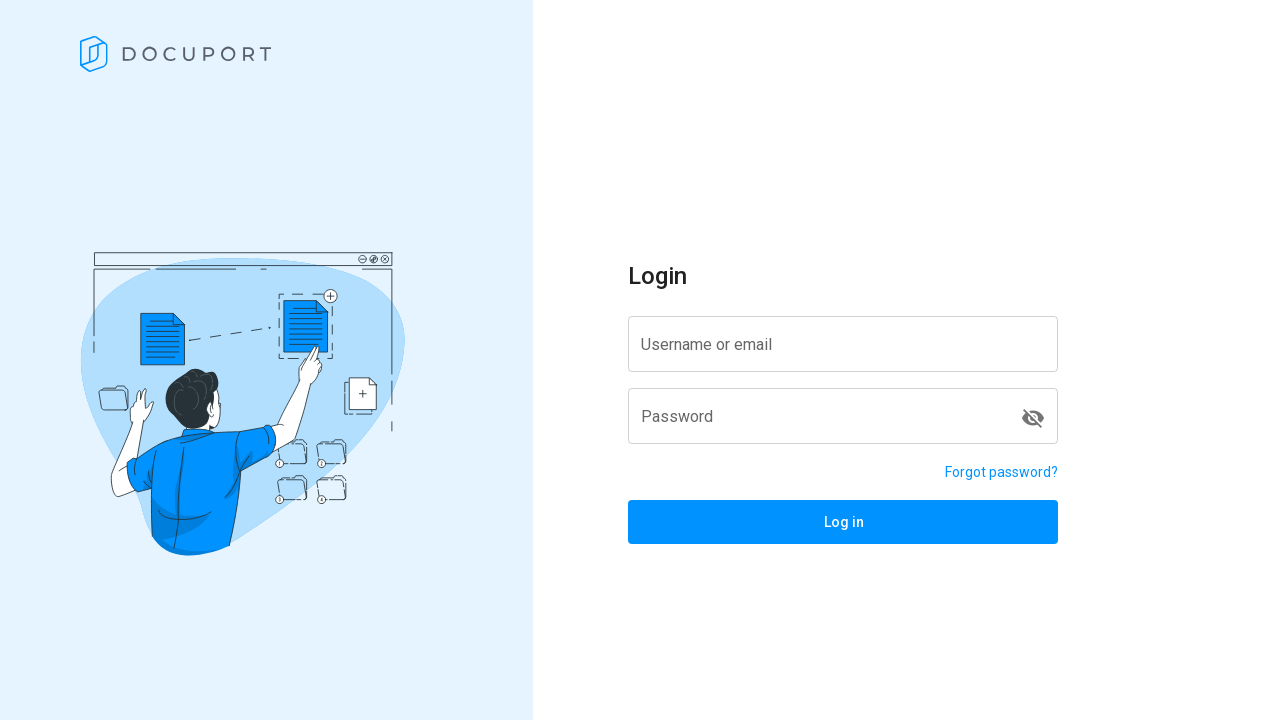

Clicked forgot password link at (1002, 472) on a[href='/reset-password']
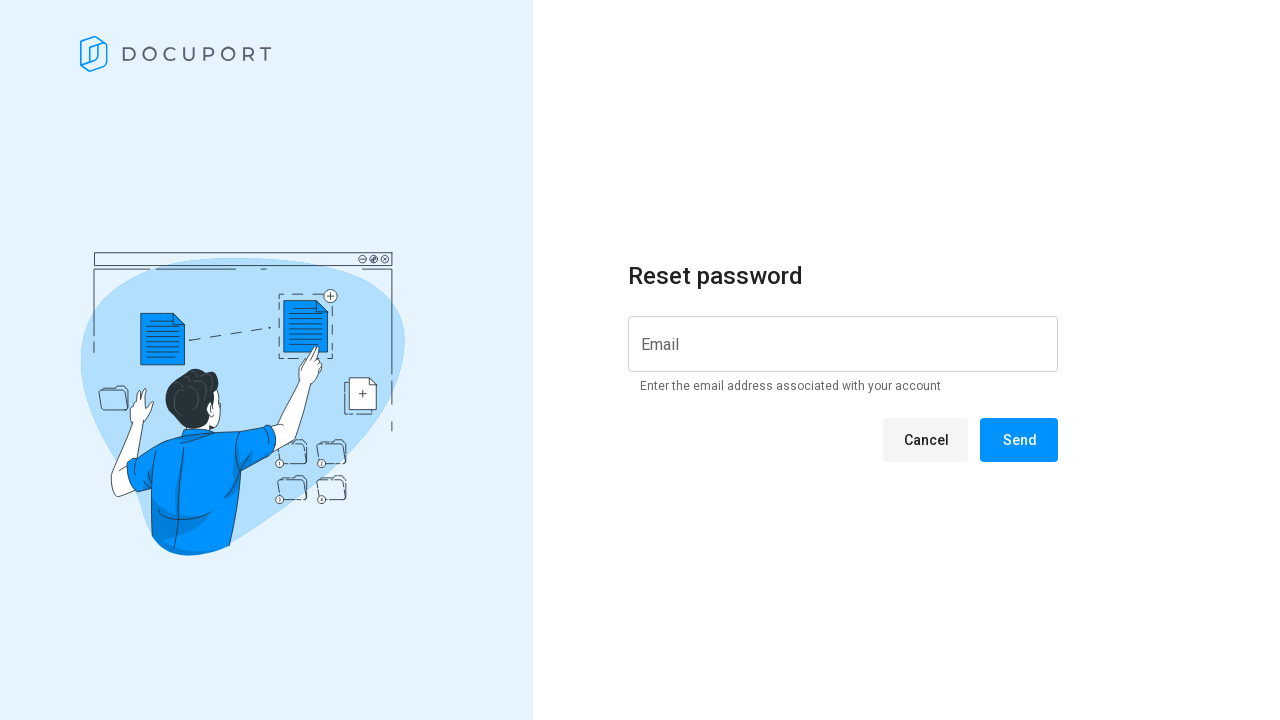

Reset password page loaded
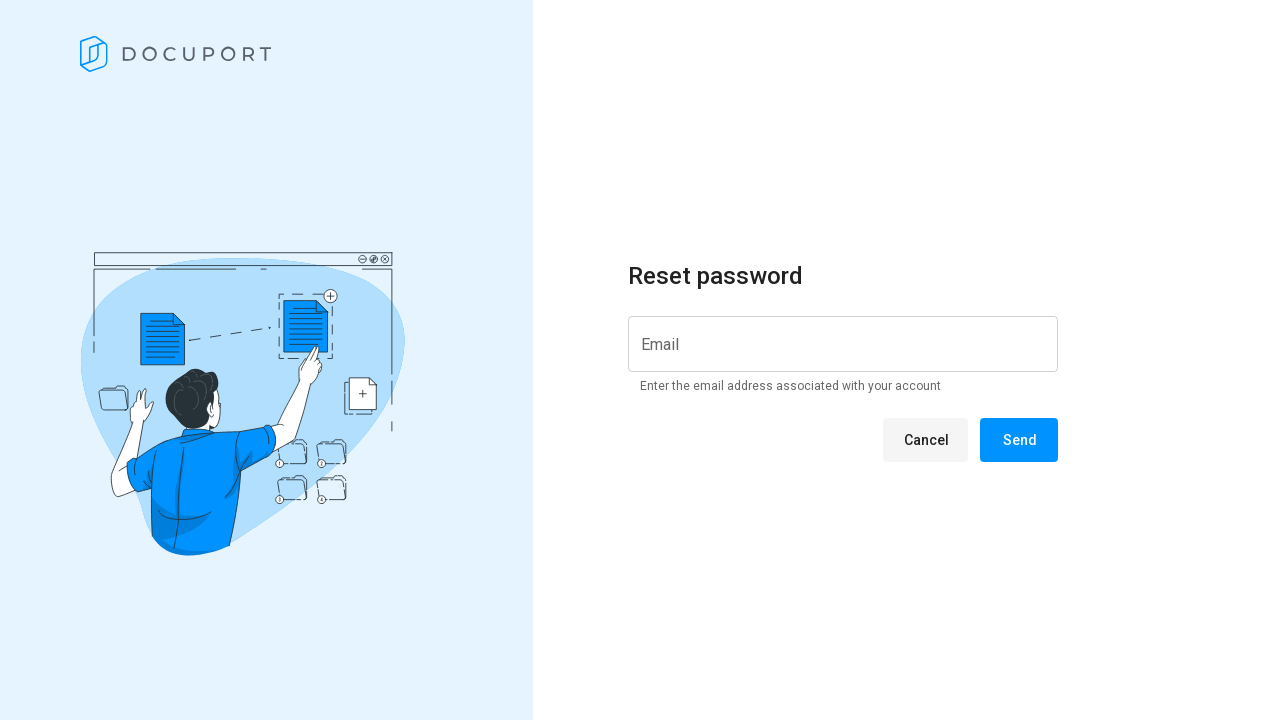

Password reset instruction message displayed
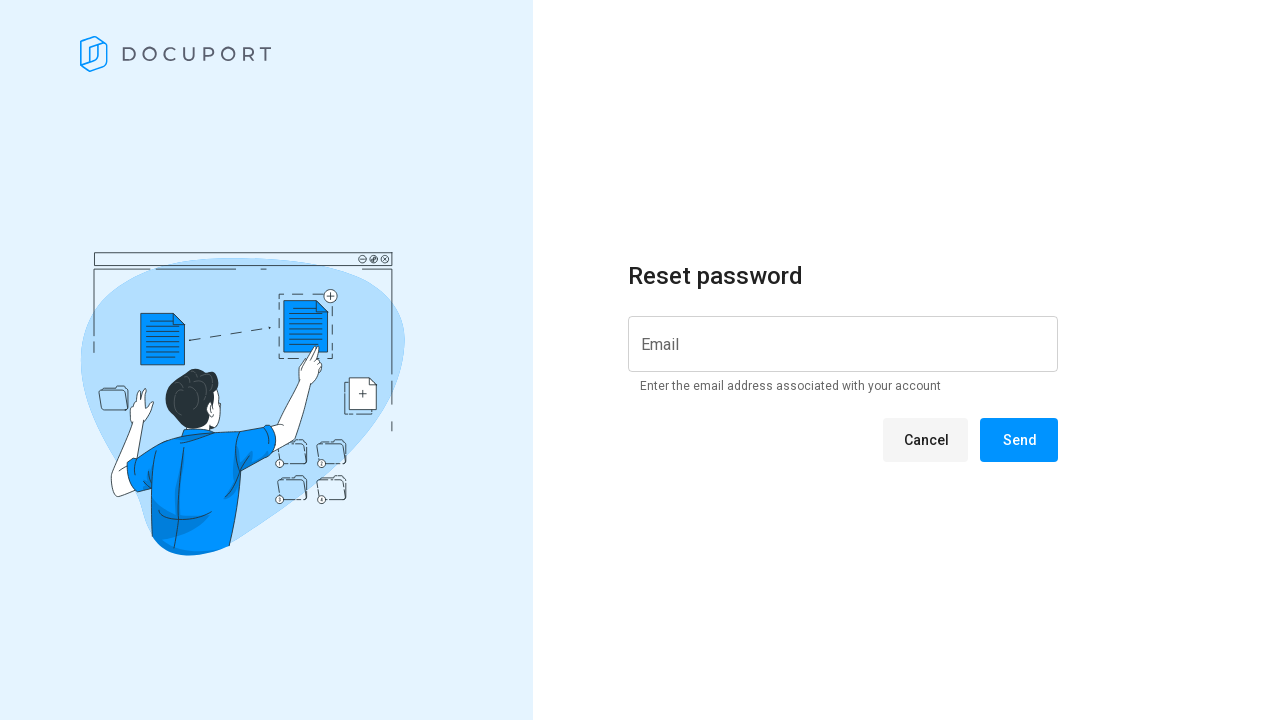

Entered email address 'forgotpasswordg1@gmail.com' on input[id*='input']
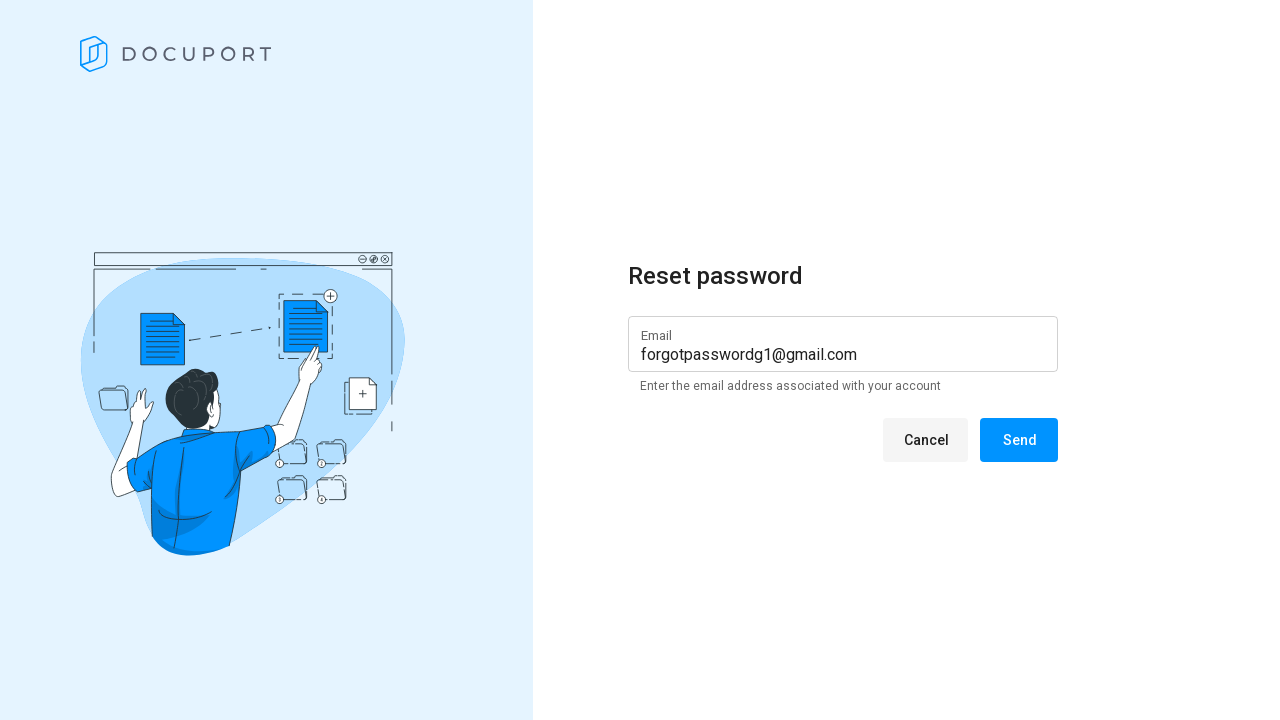

Cancel button is displayed
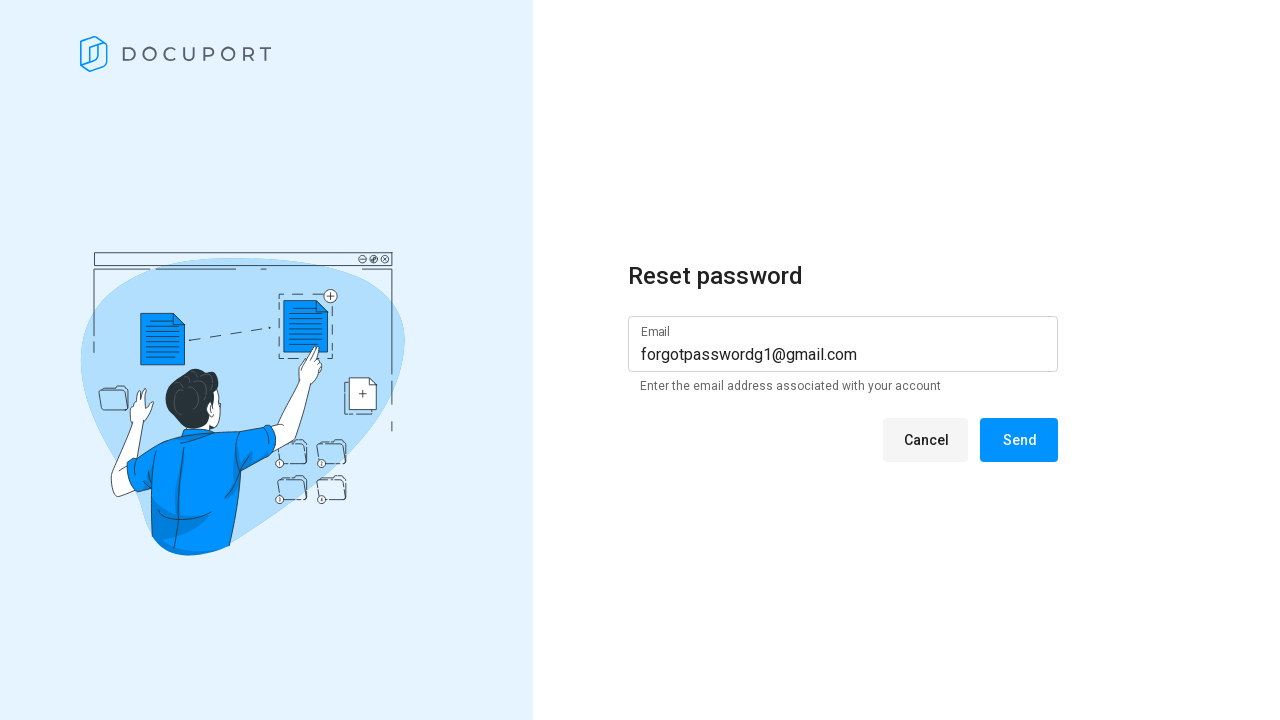

Send button is displayed
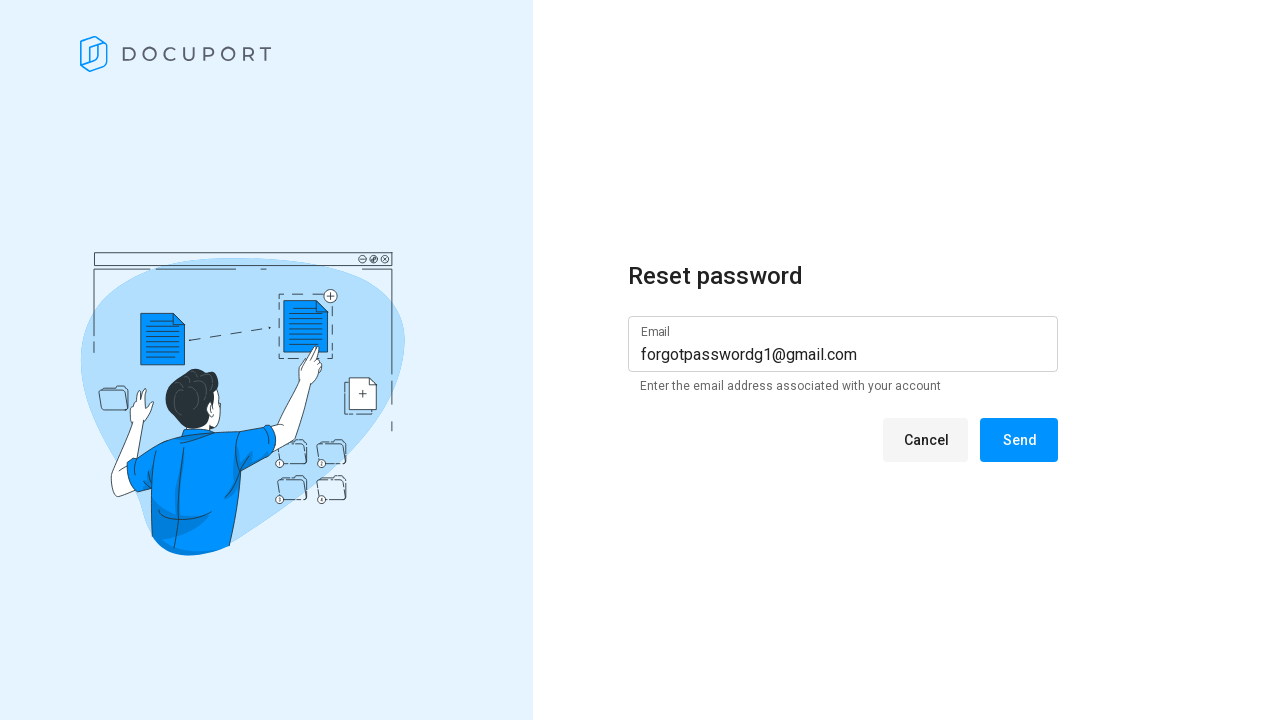

Clicked Send button to request password reset email at (1019, 440) on span:text('Send')
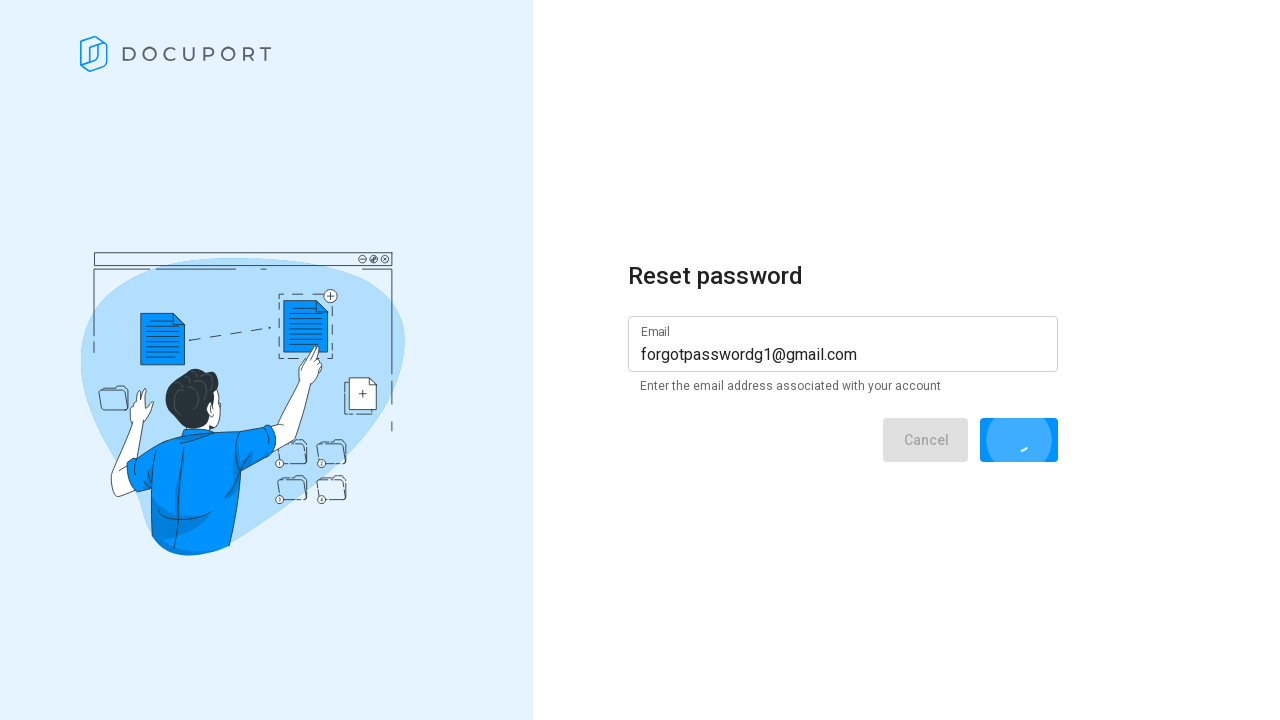

Password reset success message appeared
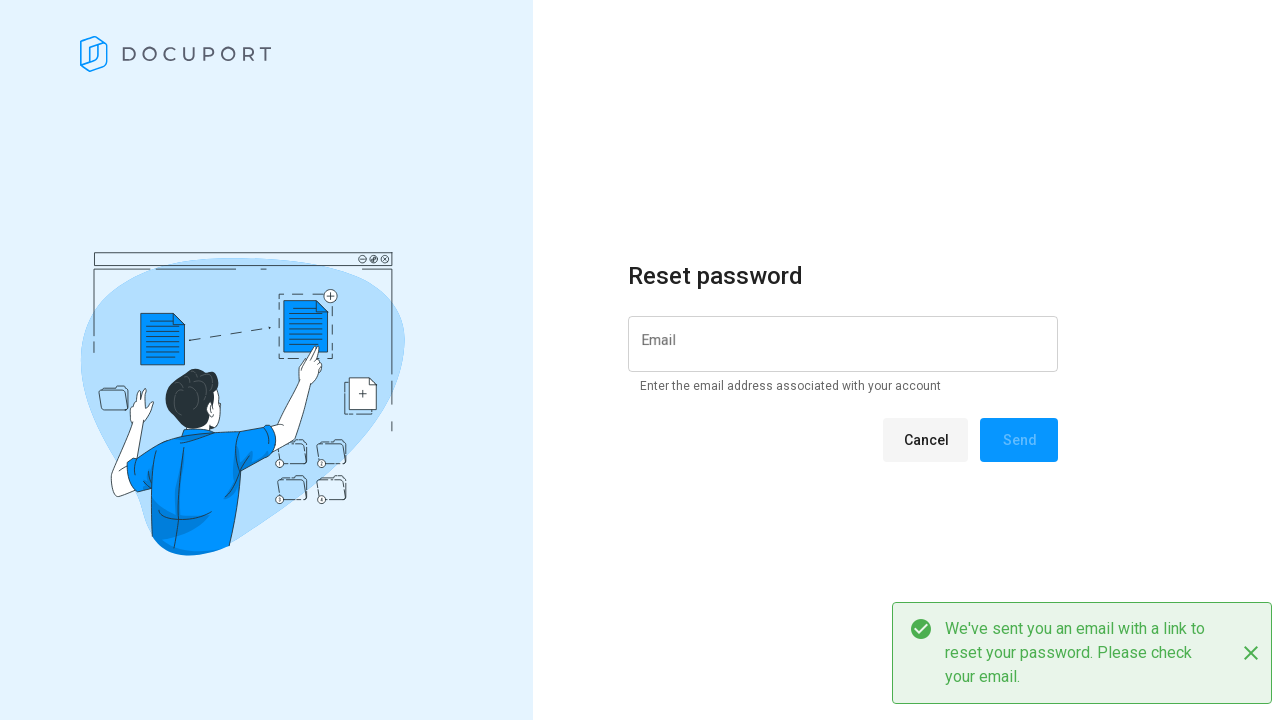

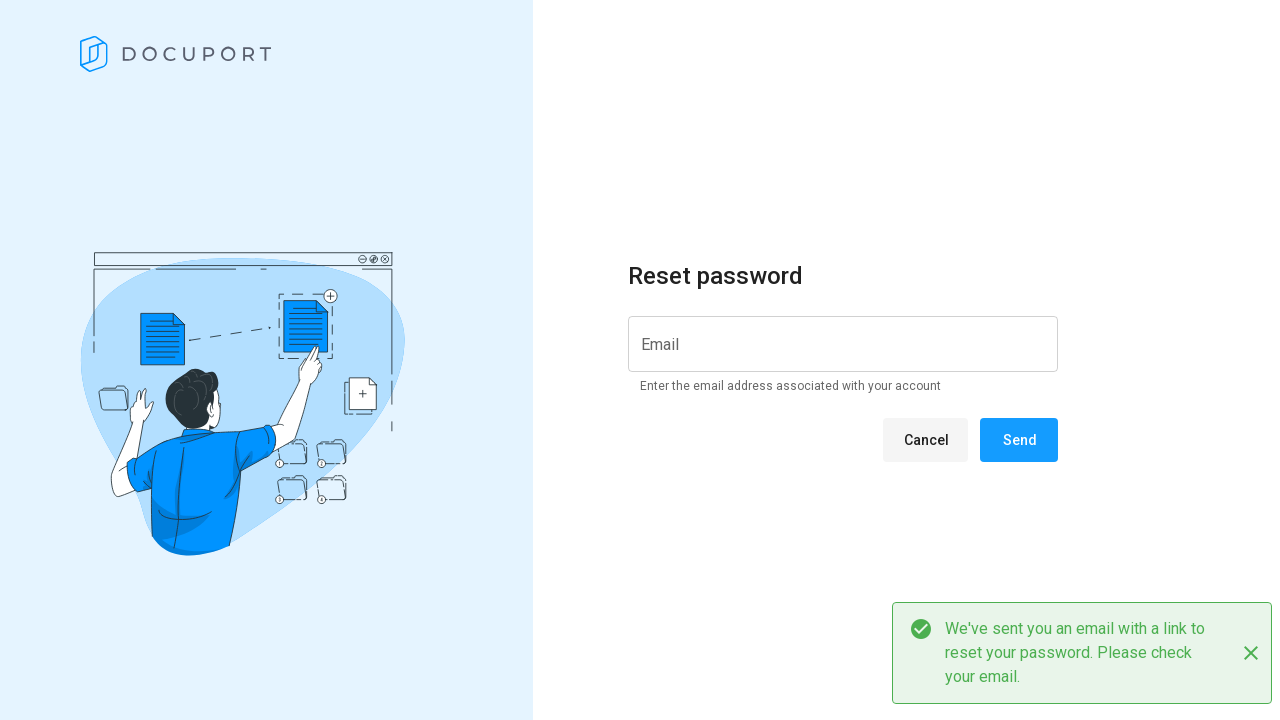